Tests marking individual items as complete by creating two items and checking their checkboxes

Starting URL: https://demo.playwright.dev/todomvc

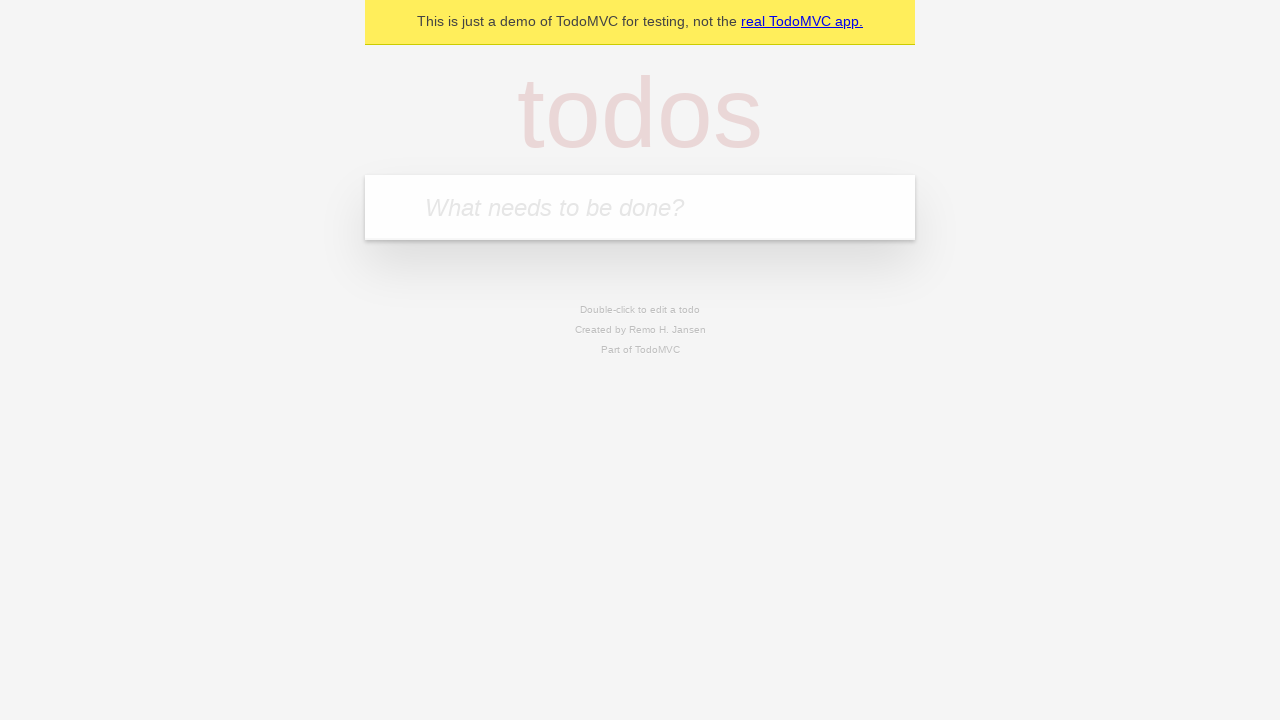

Located the todo input field
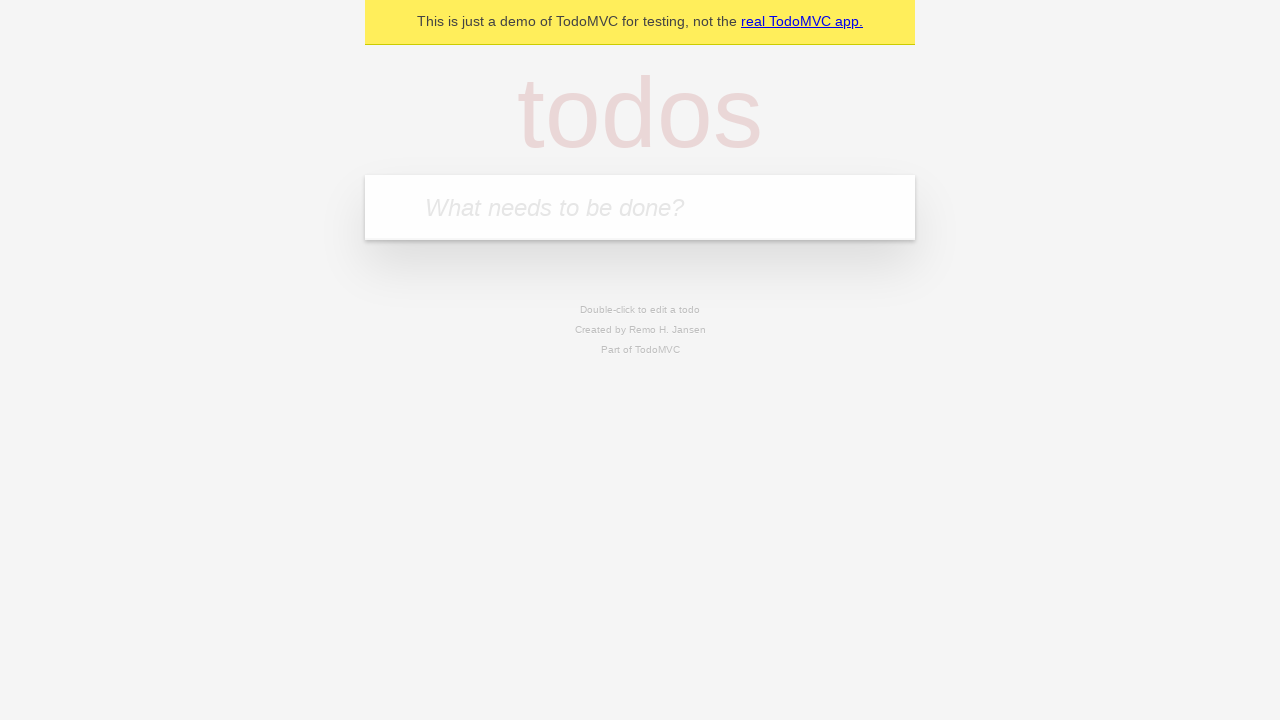

Filled first todo item: 'buy some cheese' on internal:attr=[placeholder="What needs to be done?"i]
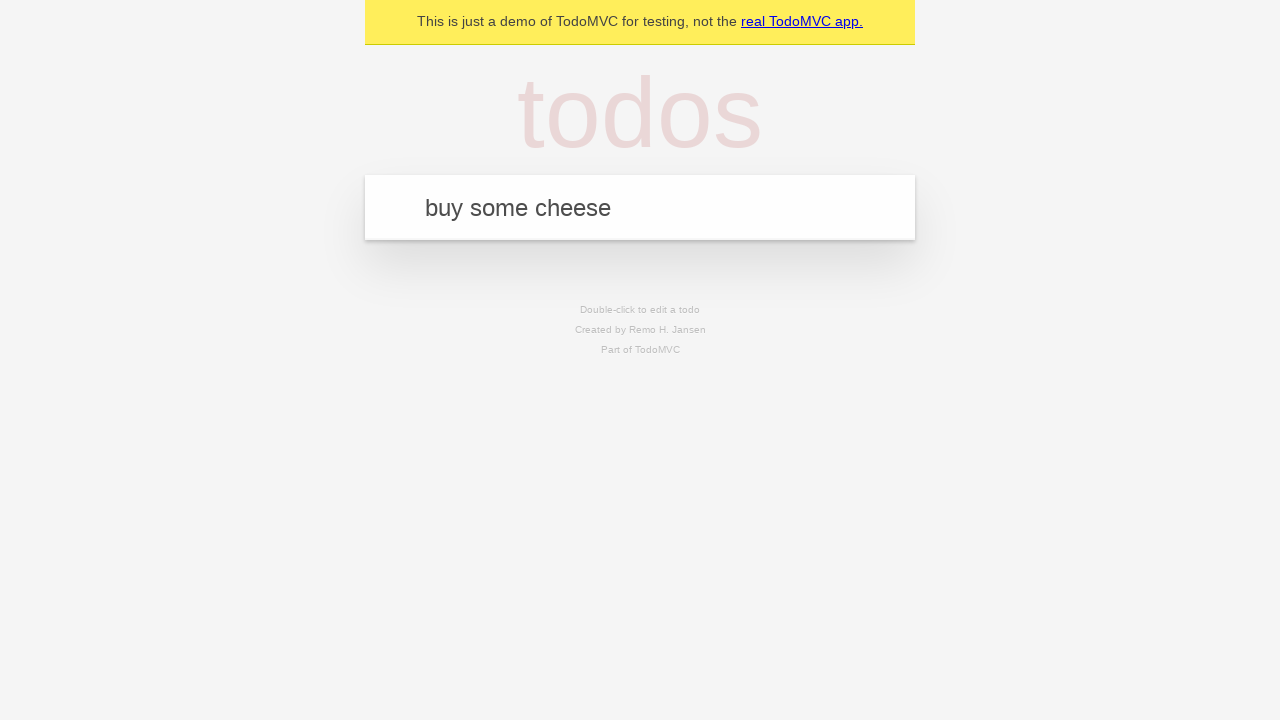

Pressed Enter to create first todo item on internal:attr=[placeholder="What needs to be done?"i]
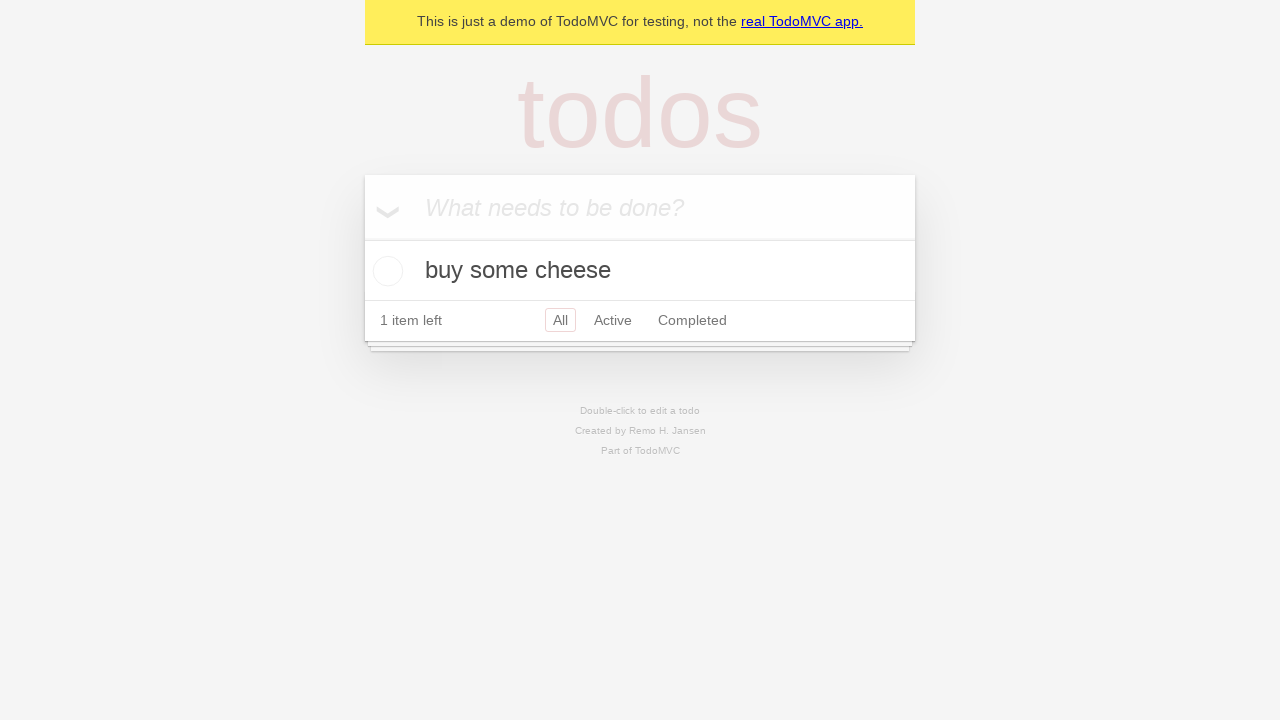

Filled second todo item: 'feed the cat' on internal:attr=[placeholder="What needs to be done?"i]
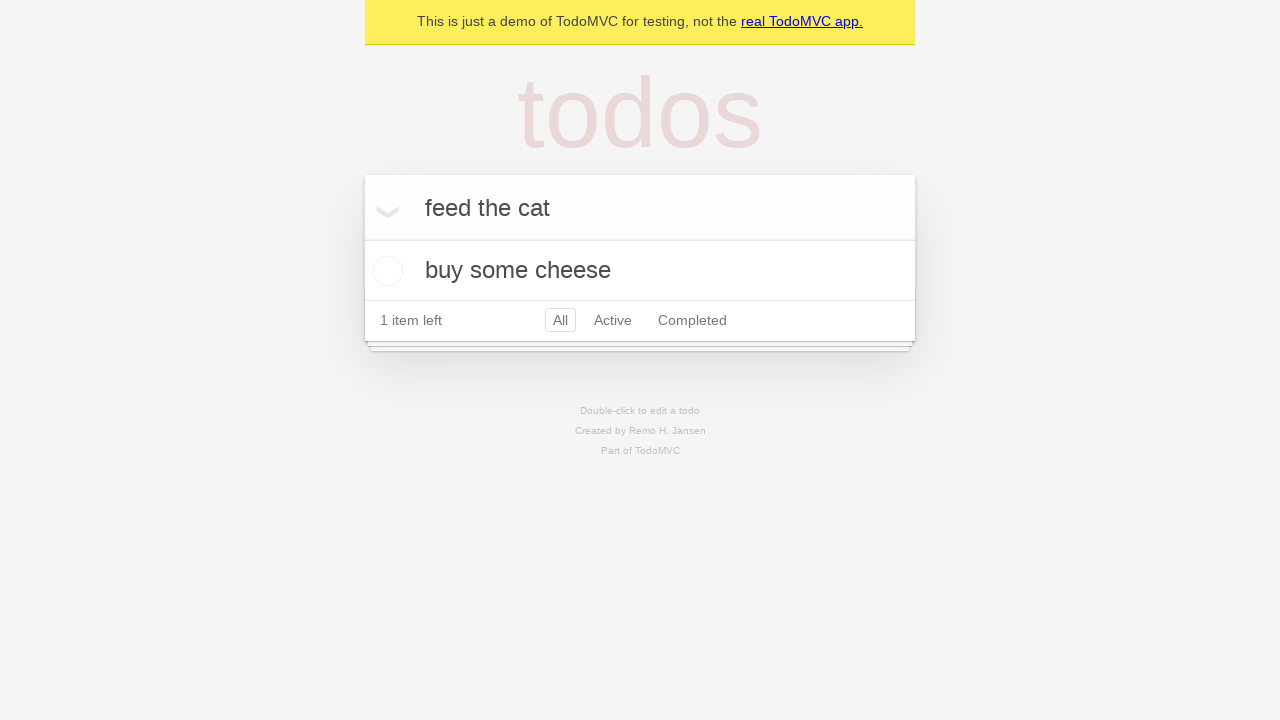

Pressed Enter to create second todo item on internal:attr=[placeholder="What needs to be done?"i]
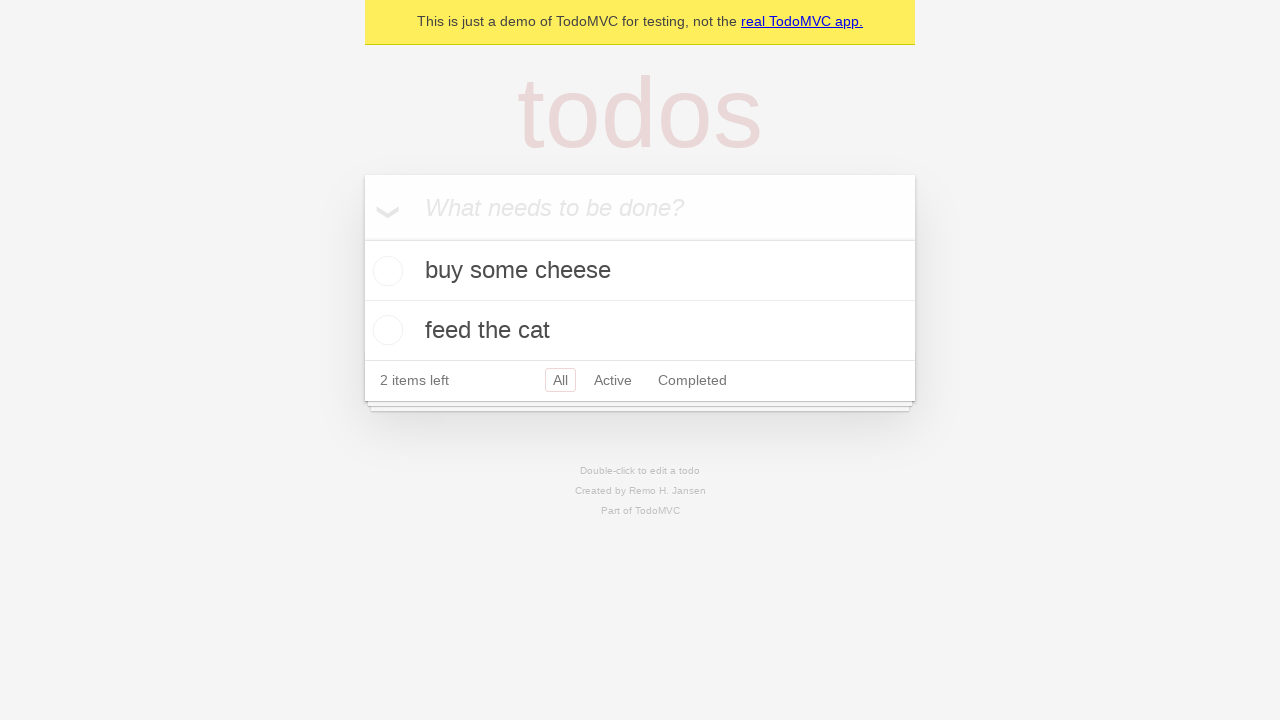

Waited for second todo item to load
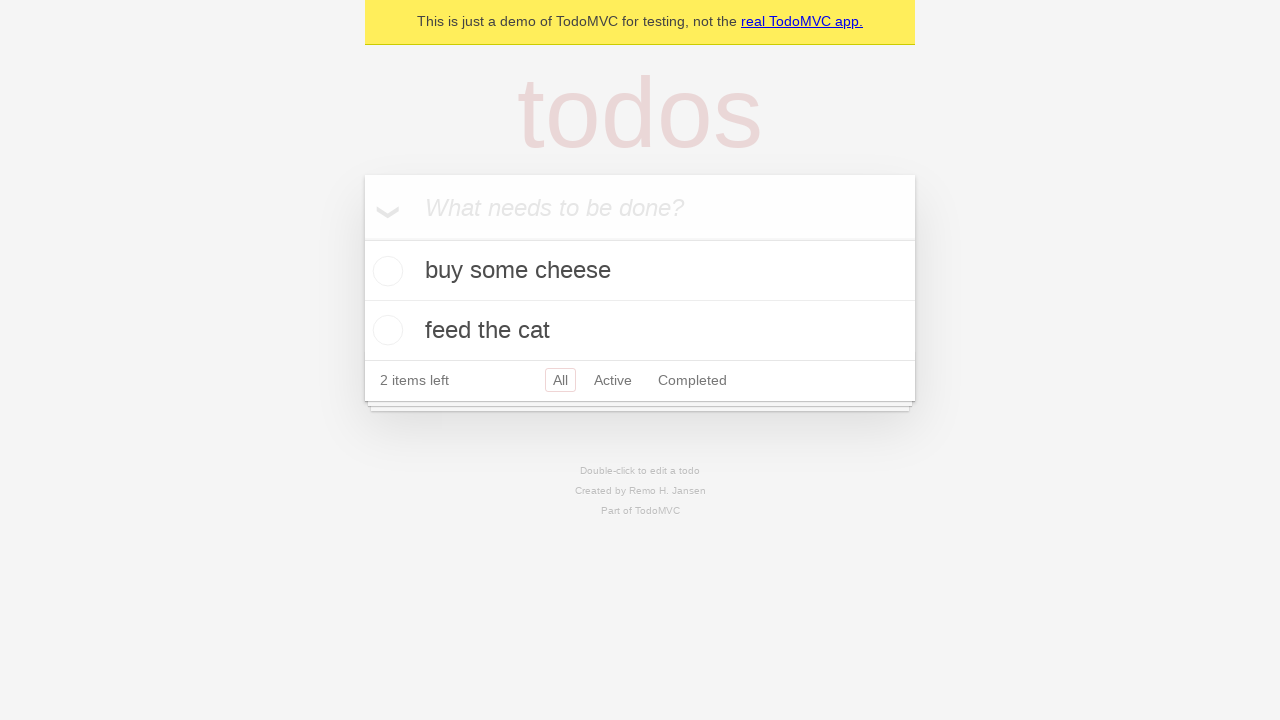

Located first todo item
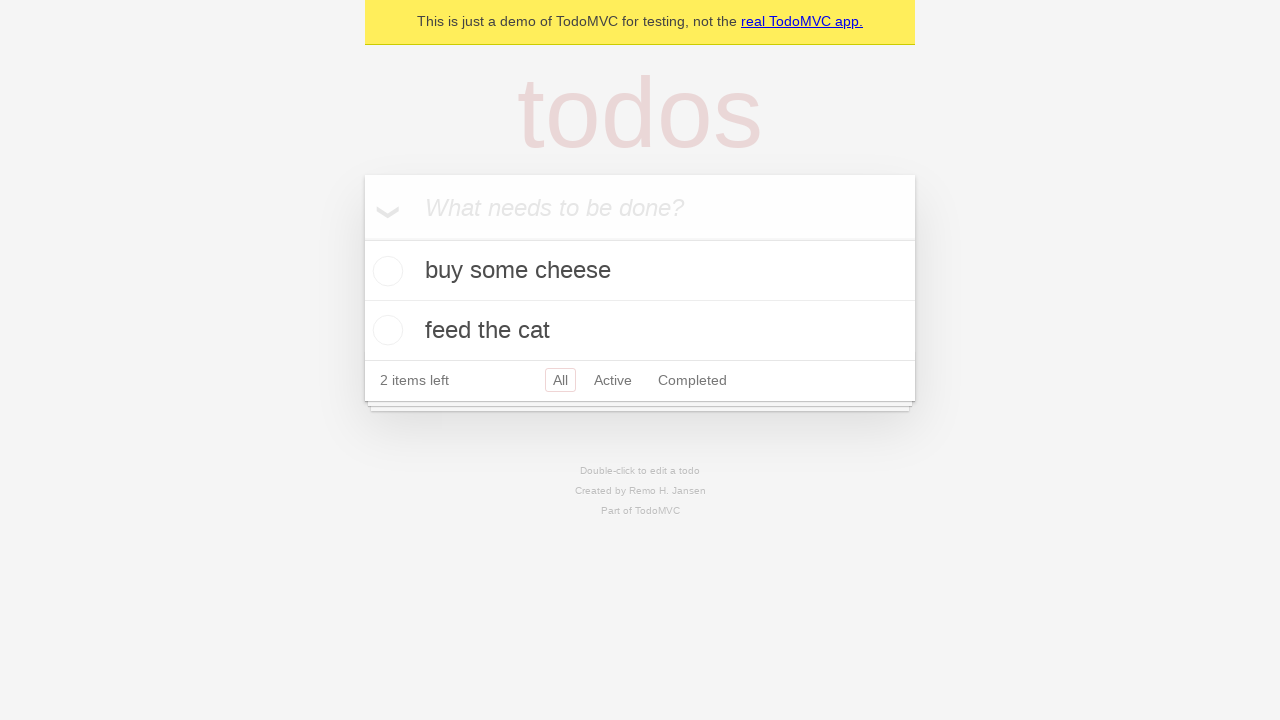

Marked first todo item as complete by checking its checkbox at (385, 271) on internal:testid=[data-testid="todo-item"s] >> nth=0 >> internal:role=checkbox
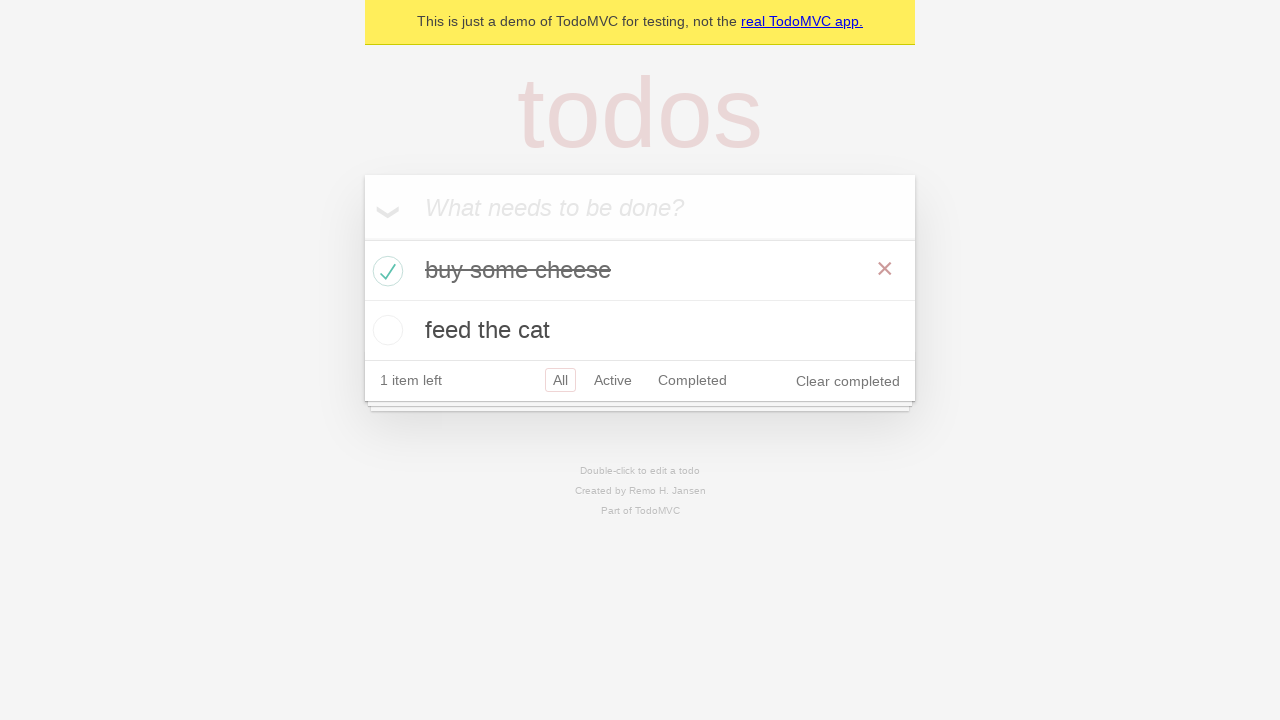

Located second todo item
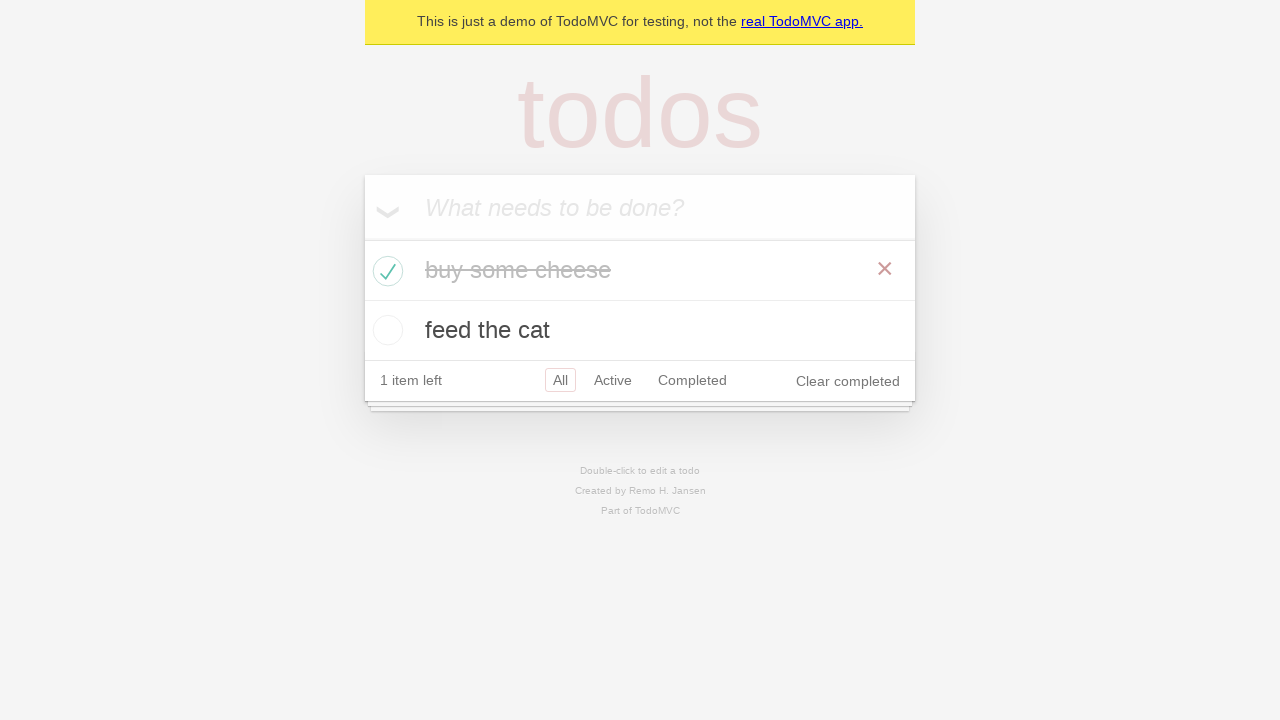

Marked second todo item as complete by checking its checkbox at (385, 330) on internal:testid=[data-testid="todo-item"s] >> nth=1 >> internal:role=checkbox
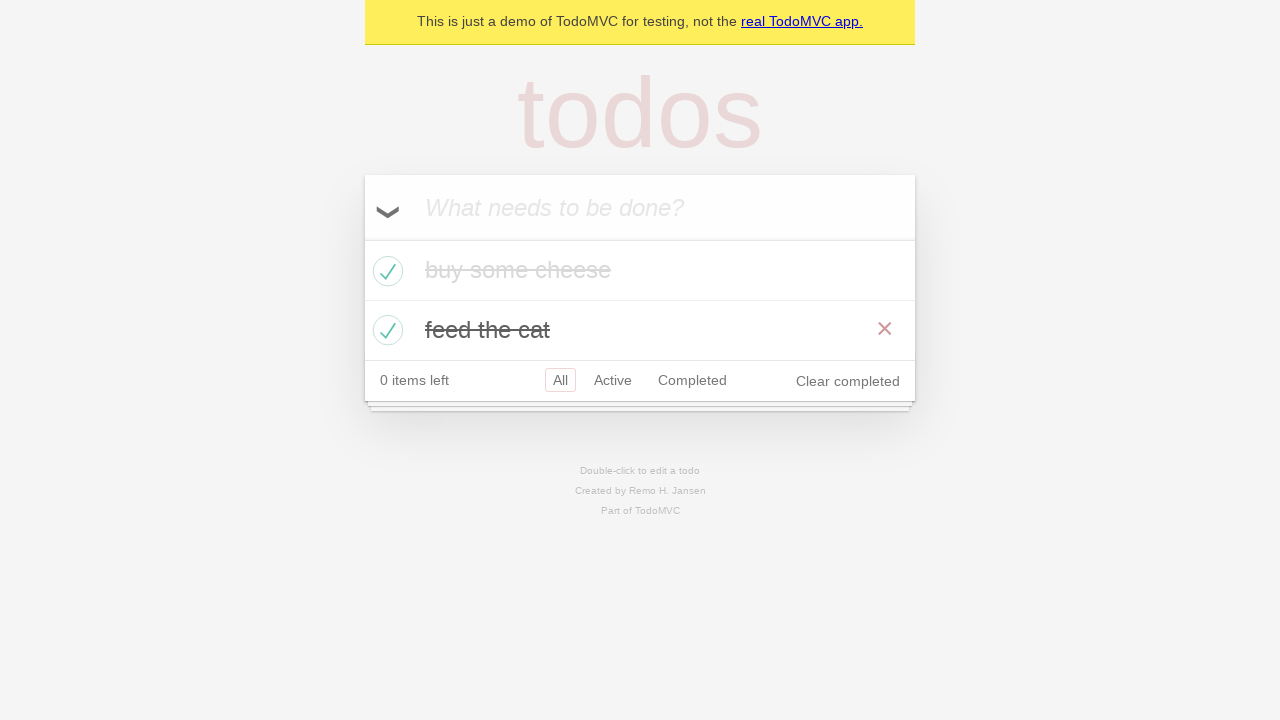

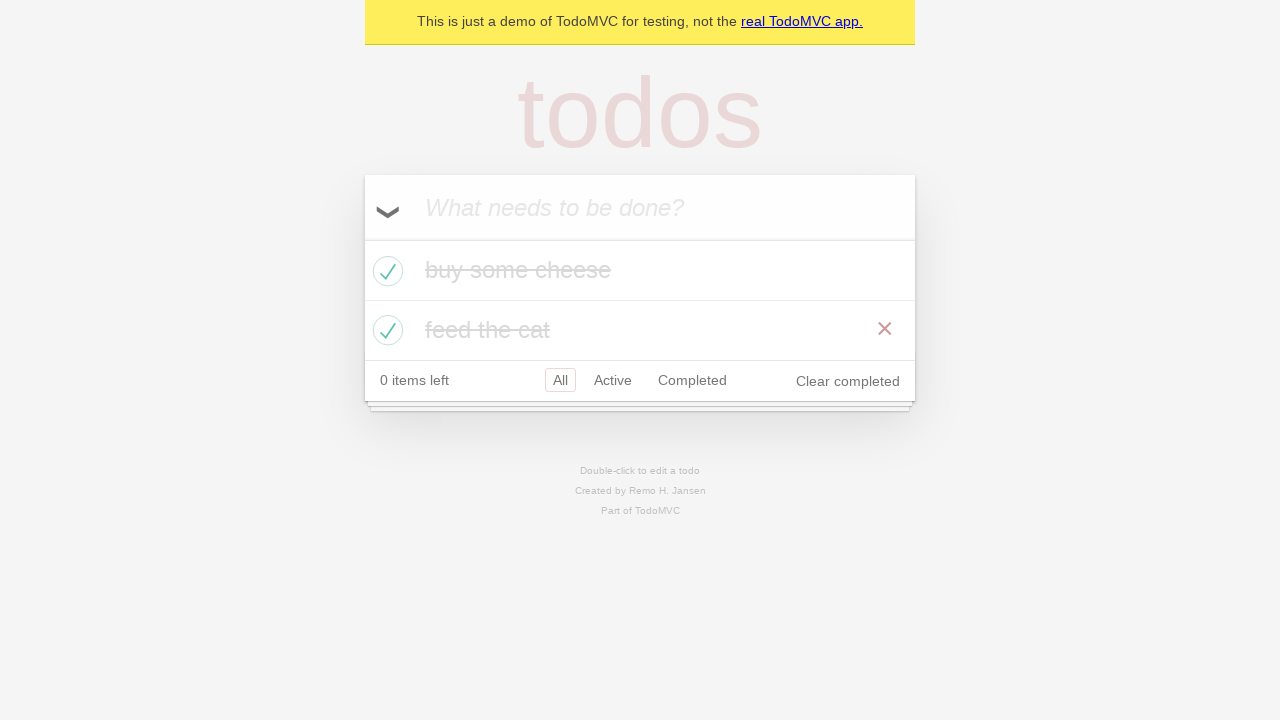